Tests form interactions on a practice automation site including filling a text field, selecting a radio button, clicking a checkbox, selecting from a dropdown, and entering a date.

Starting URL: https://testautomationpractice.blogspot.com/

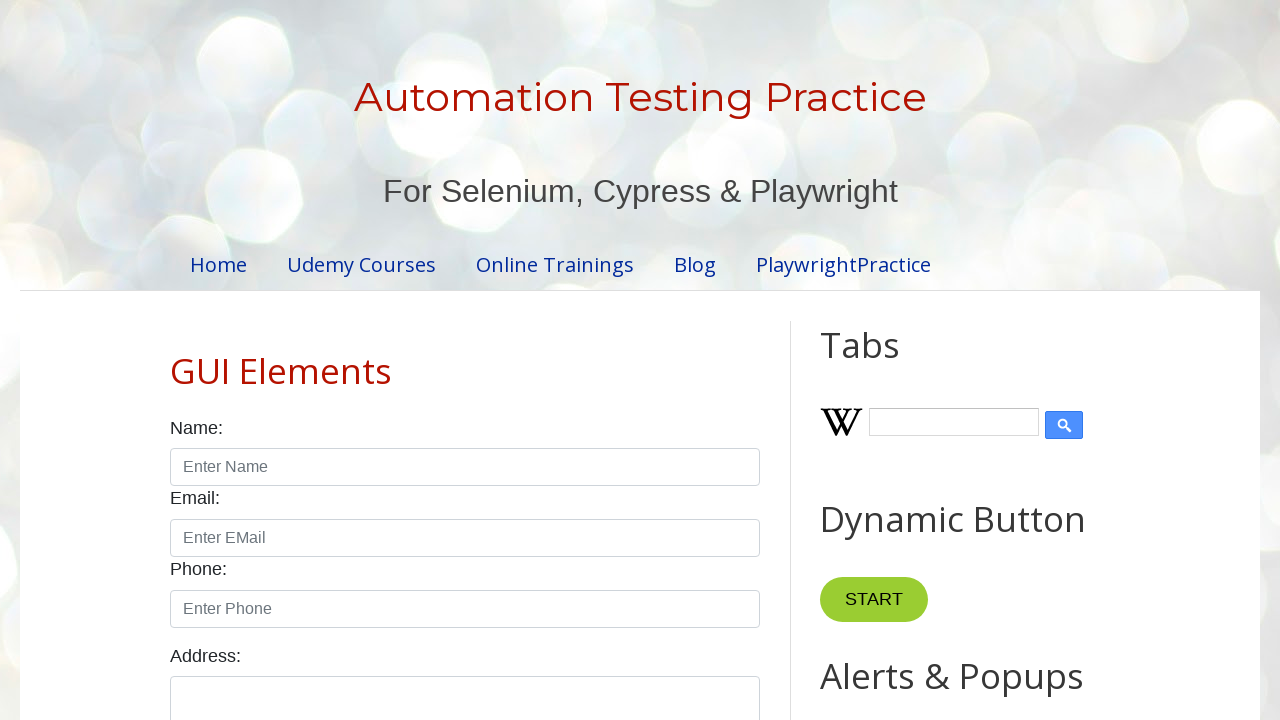

Filled name field with 'Muthu' on #name
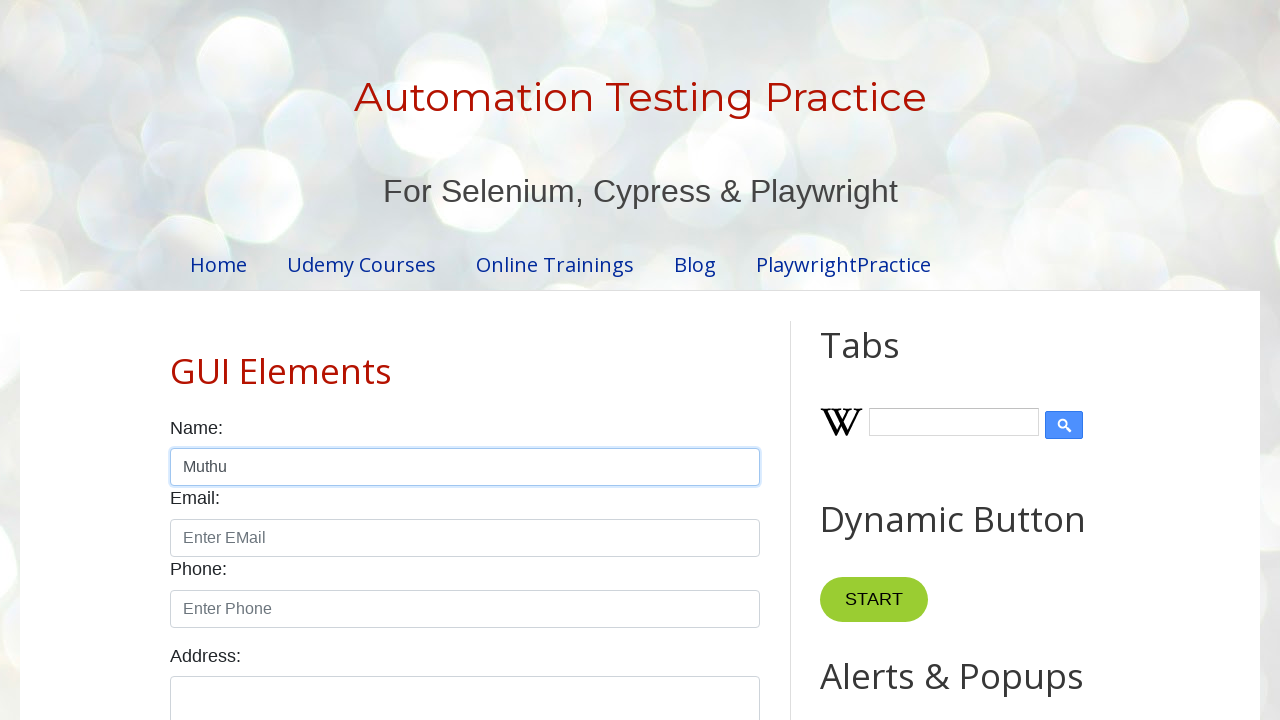

Clicked male radio button at (176, 360) on #male
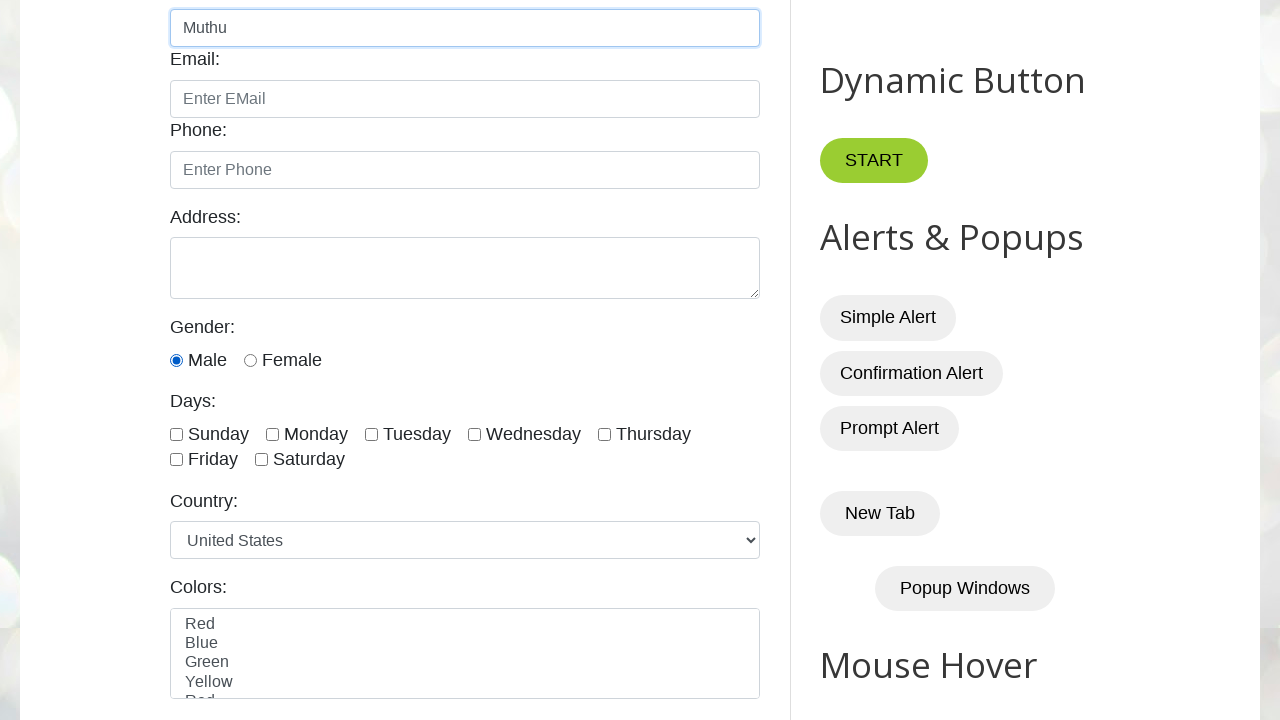

Clicked first checkbox at (176, 434) on input[type='checkbox']
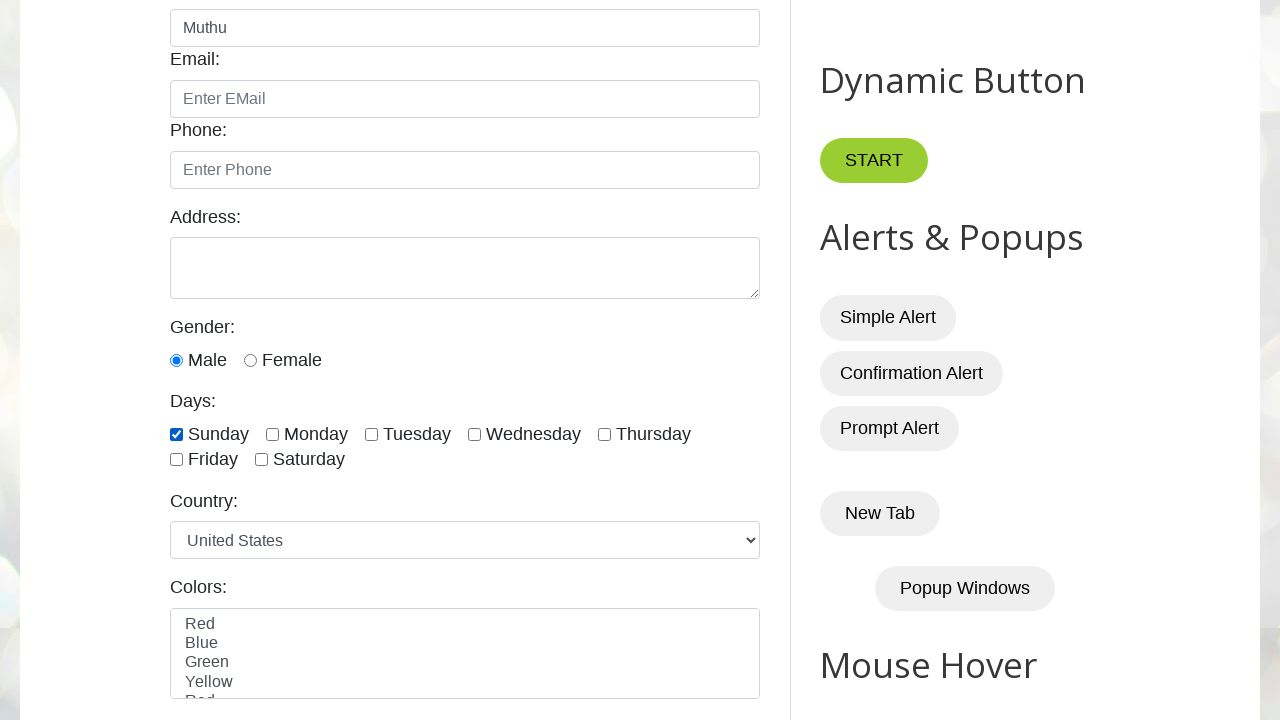

Selected country from dropdown (5th option) on #country
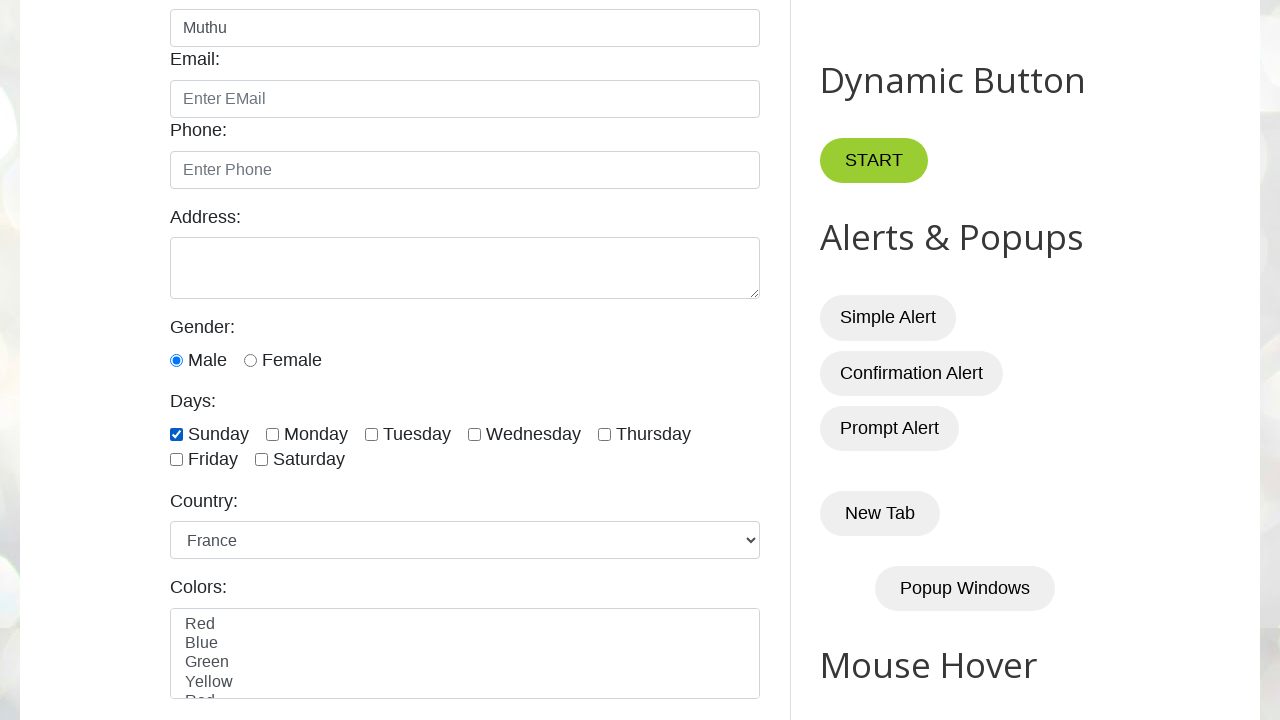

Filled date picker with '10/11/2023' on #datepicker
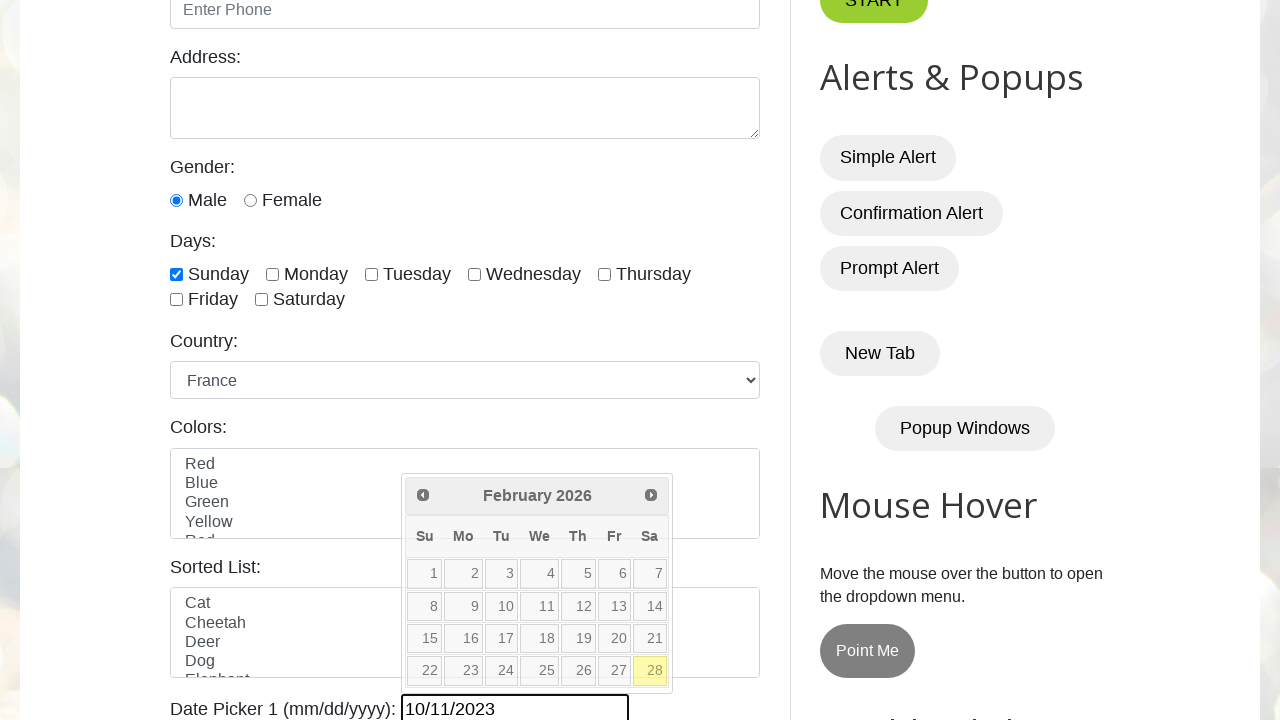

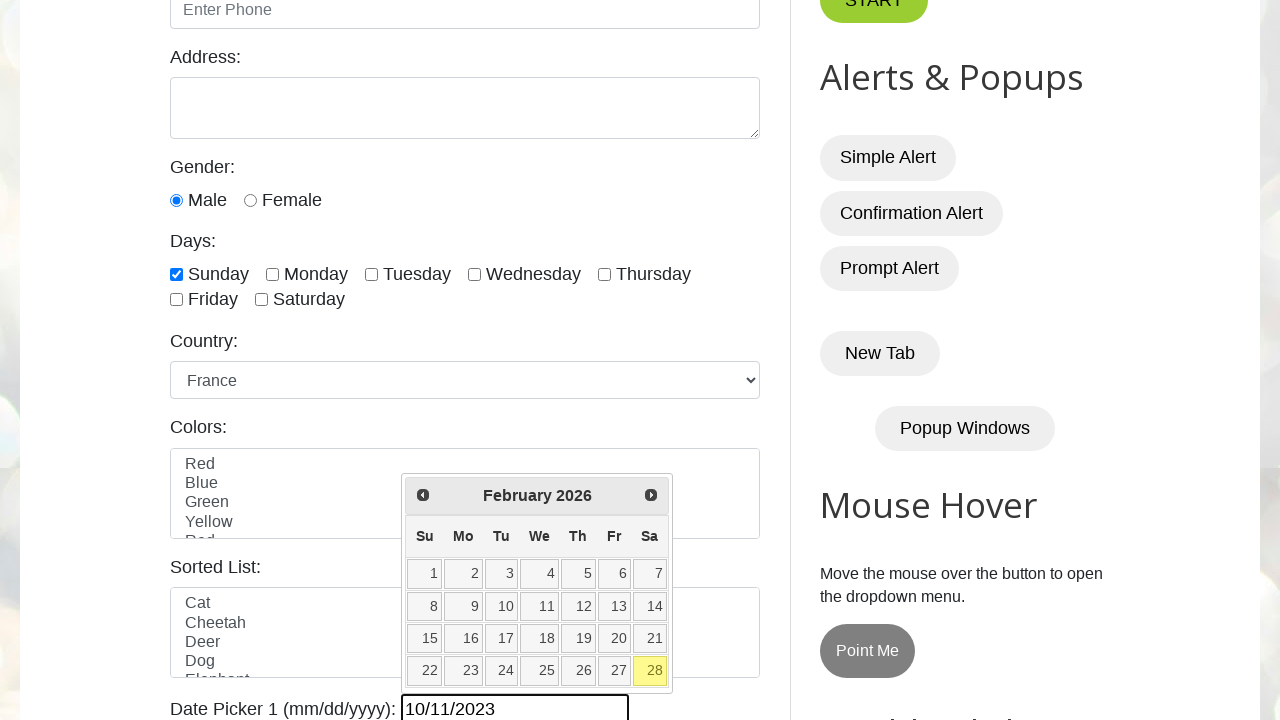